Tests file upload functionality by selecting a file and submitting the upload form

Starting URL: https://v1.training-support.net/selenium/upload

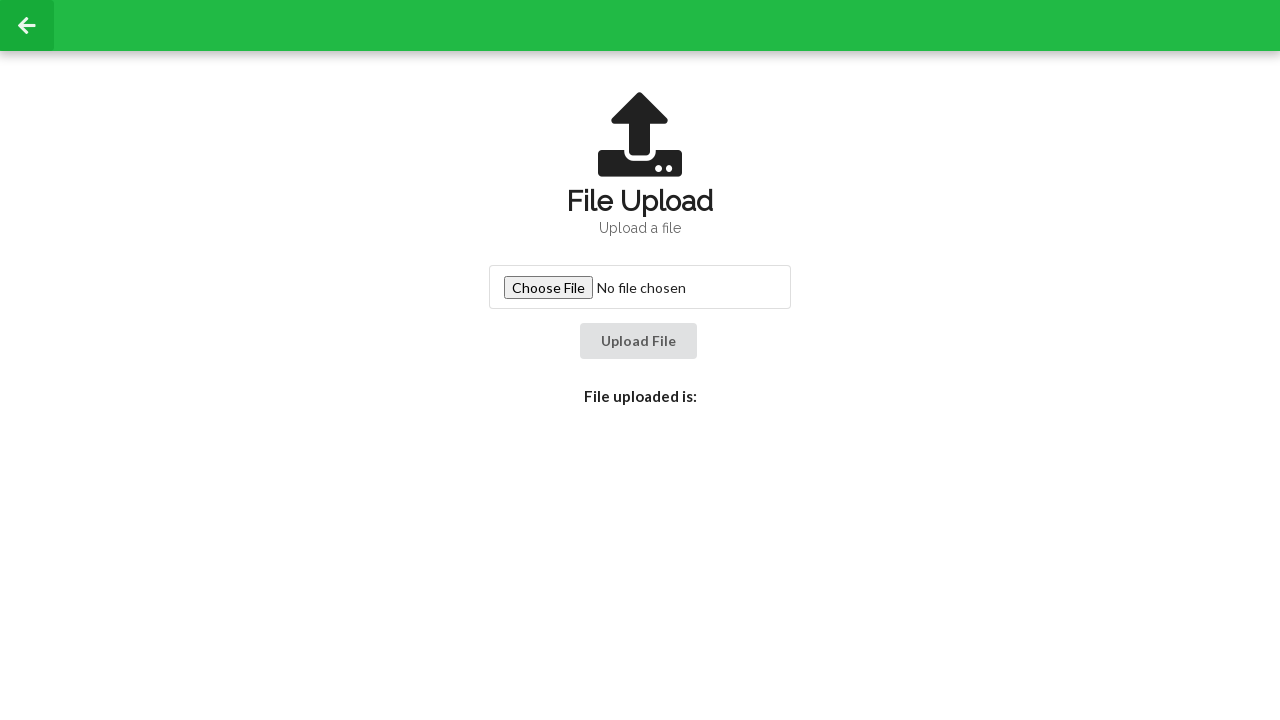

Selected temporary PNG file for upload
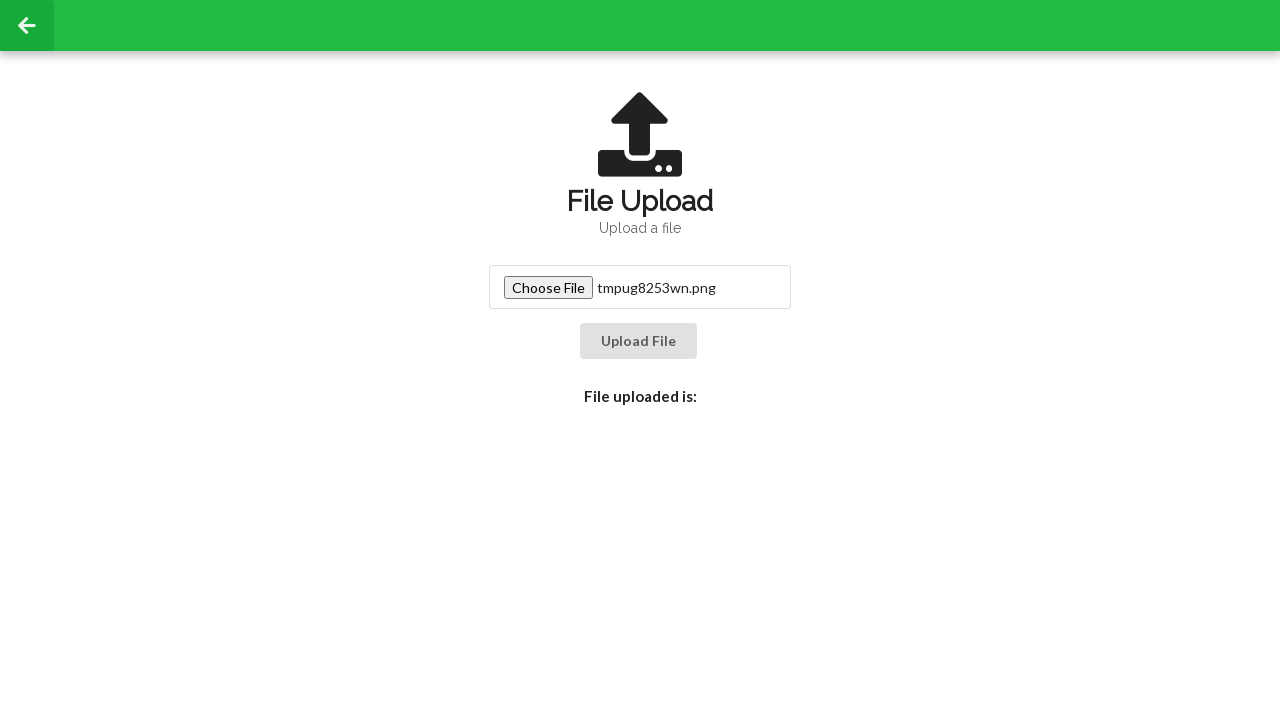

Clicked upload button to submit file at (638, 341) on #uploadButton
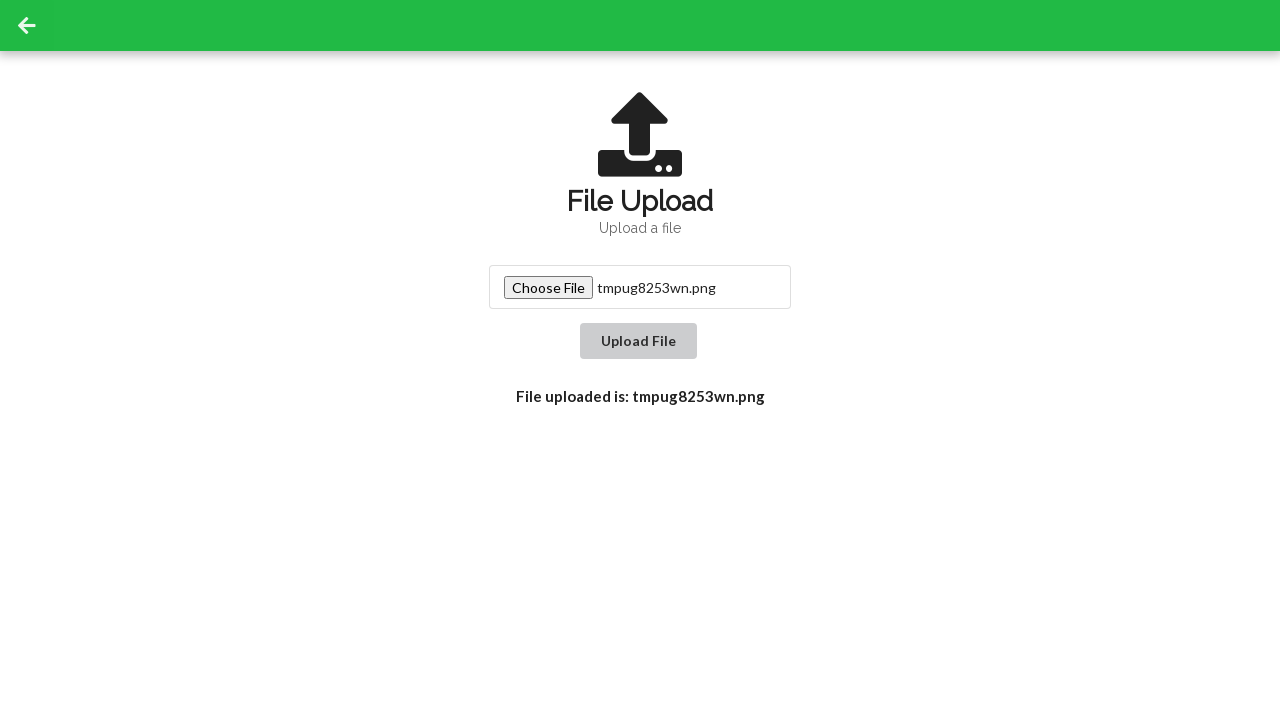

Waited for upload confirmation response
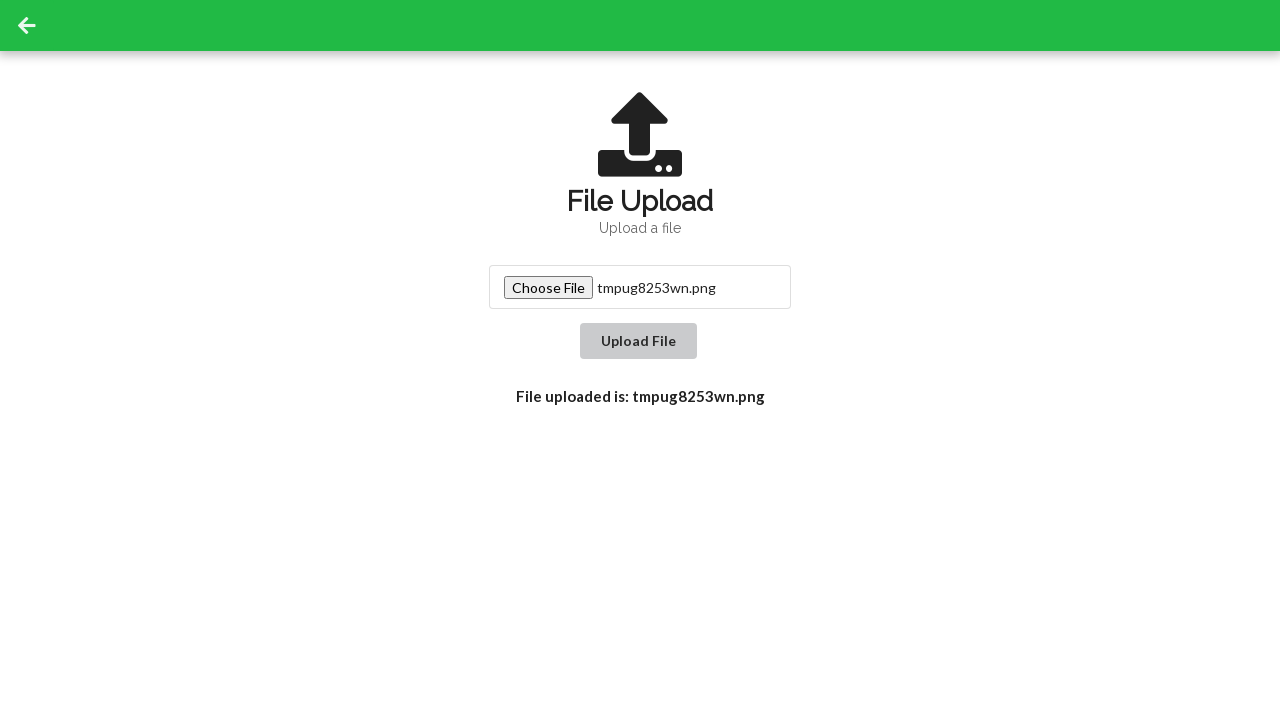

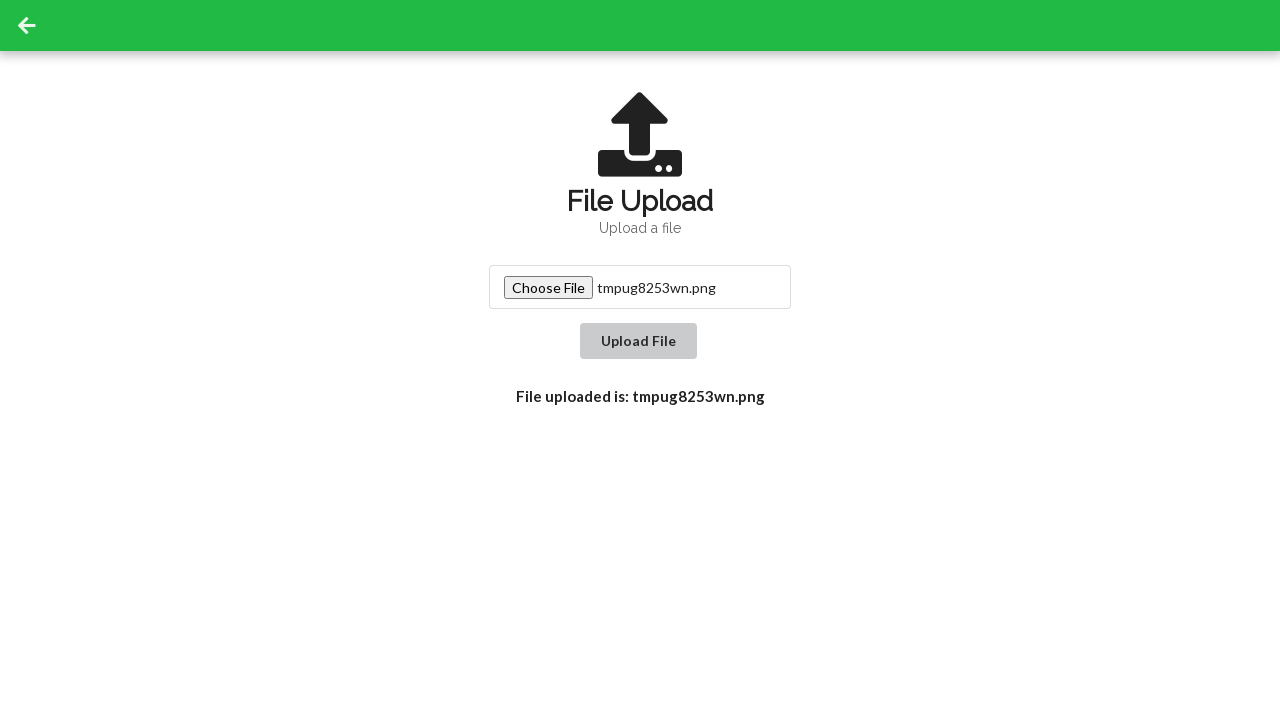